Tests browser prompt alert functionality by navigating to the Alerts section, triggering a prompt alert, entering text into it, and accepting the alert.

Starting URL: http://demo.automationtesting.in/

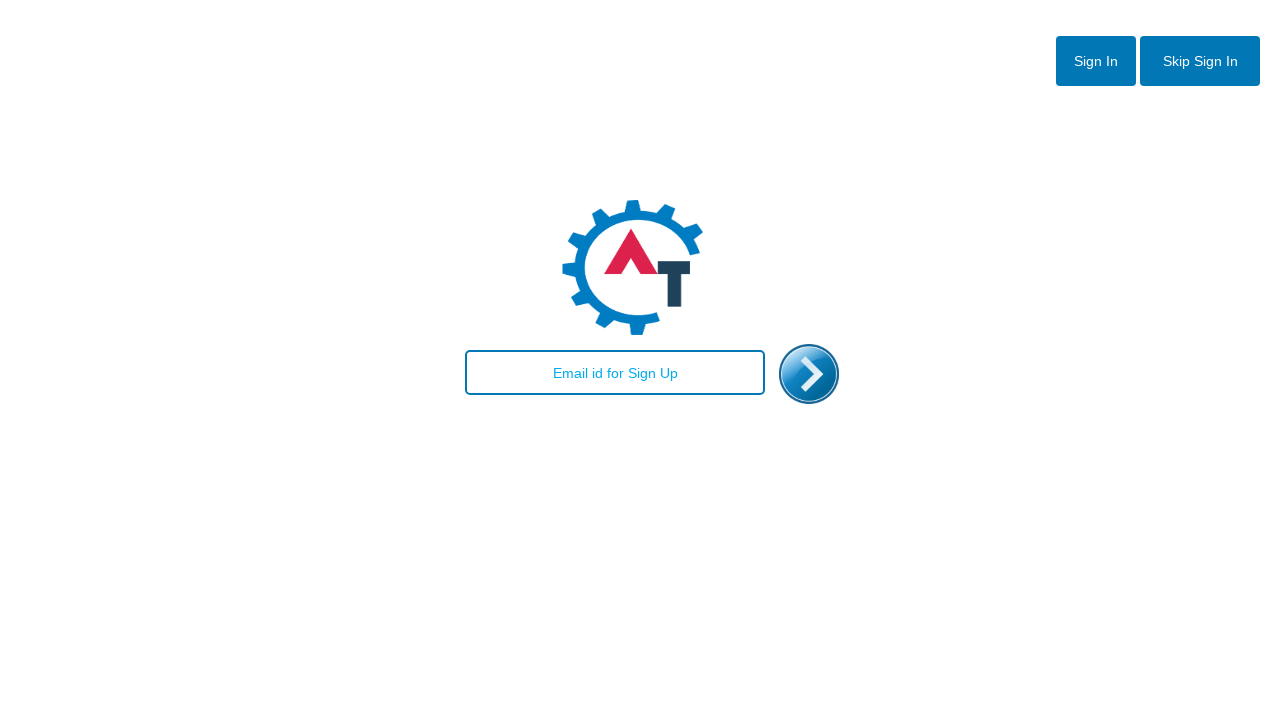

Clicked the initial button on the homepage at (1200, 61) on button#btn2
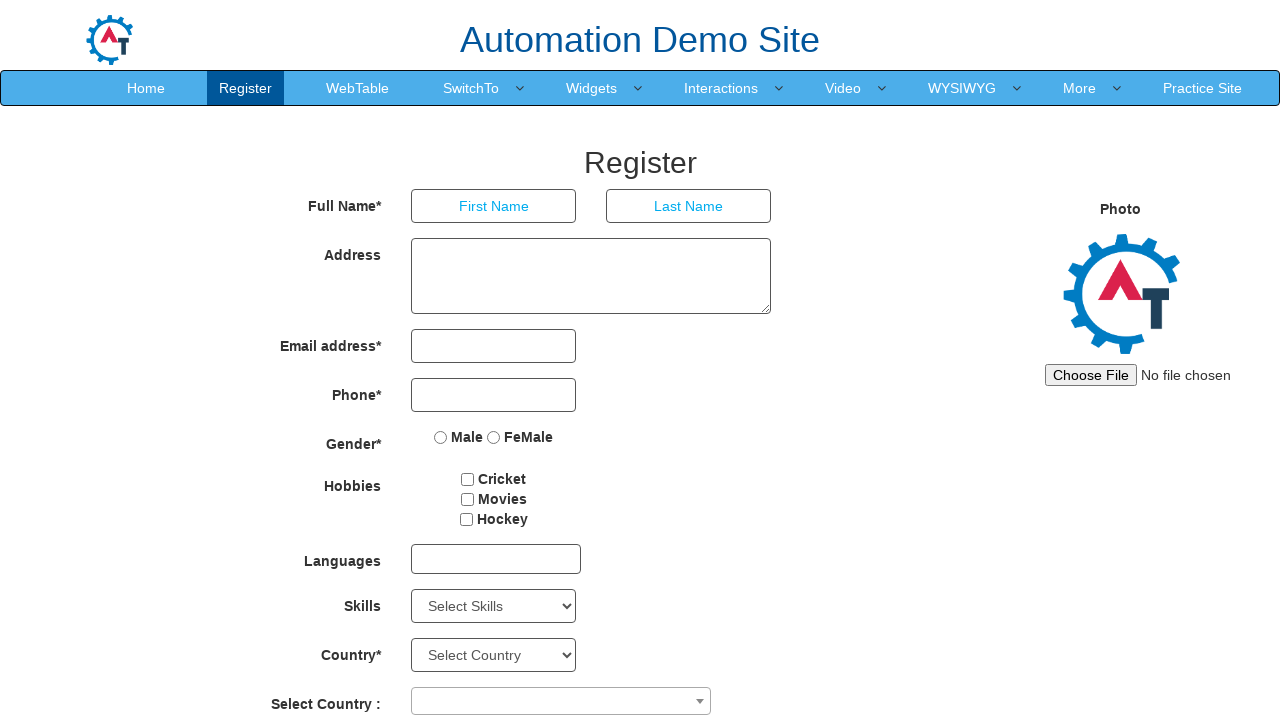

Hovered over the Switch menu item at (471, 88) on xpath=//a[contains(text(),'Switch')]
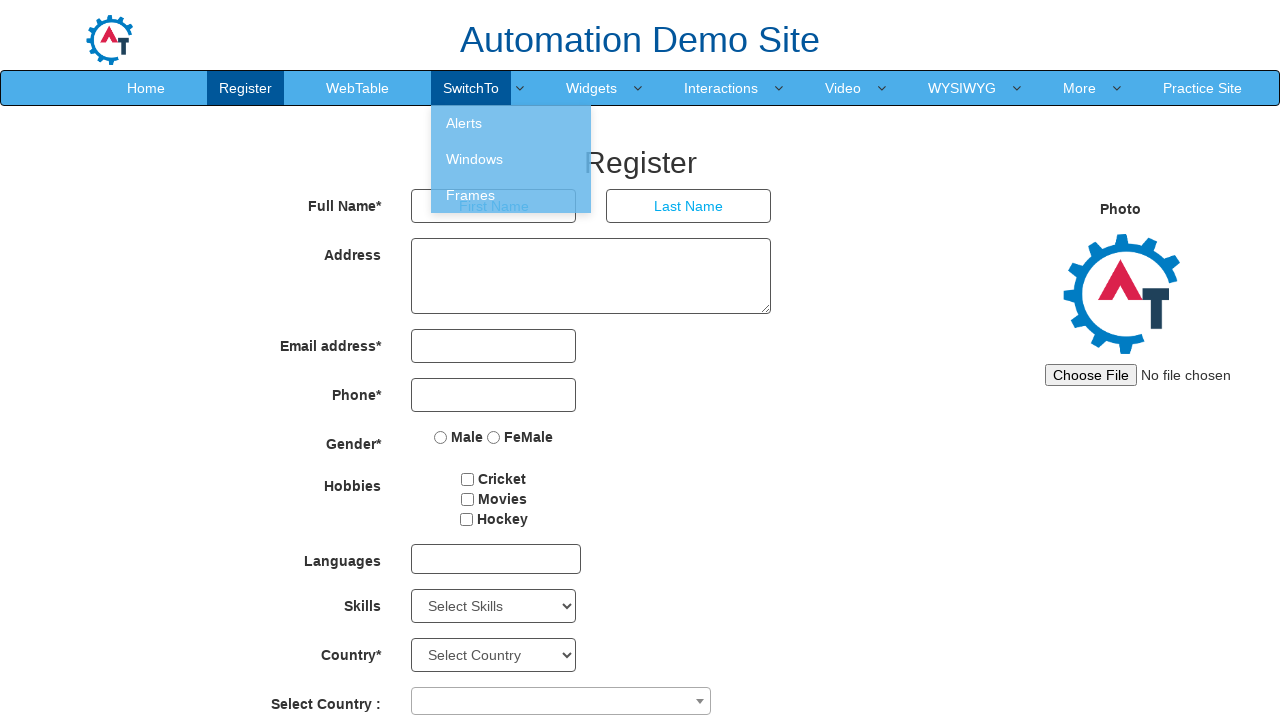

Clicked on Alerts link at (511, 123) on xpath=//a[text()='Alerts']
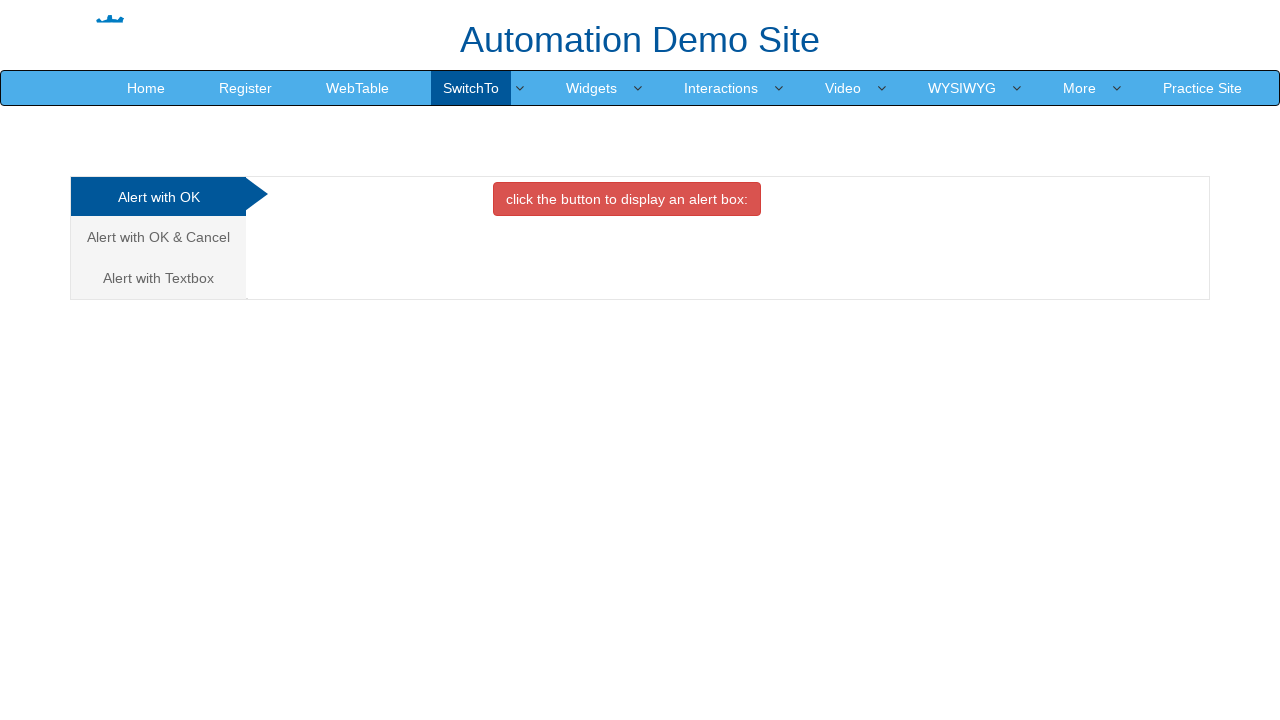

Clicked on the Prompt Alert tab at (158, 278) on xpath=//a[contains(@href,'#Textbox')]
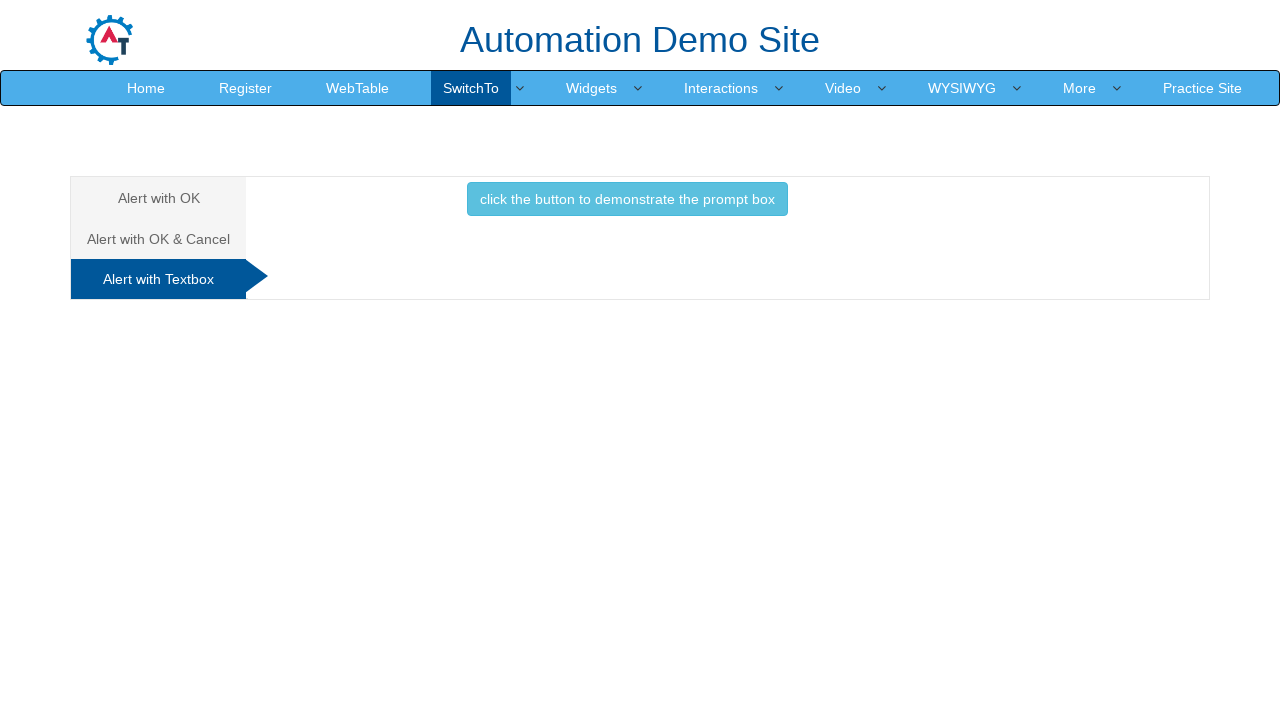

Waited for the tab content to become visible
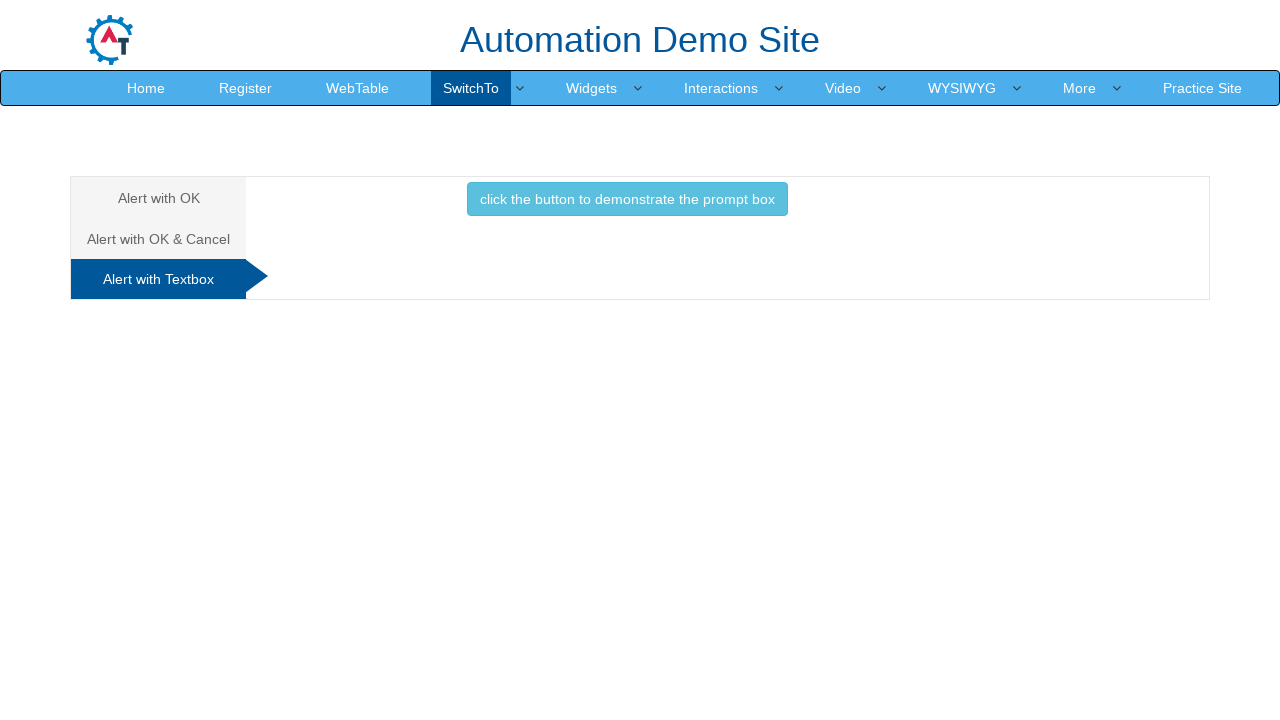

Clicked the button to trigger the prompt alert at (627, 199) on #Textbox button
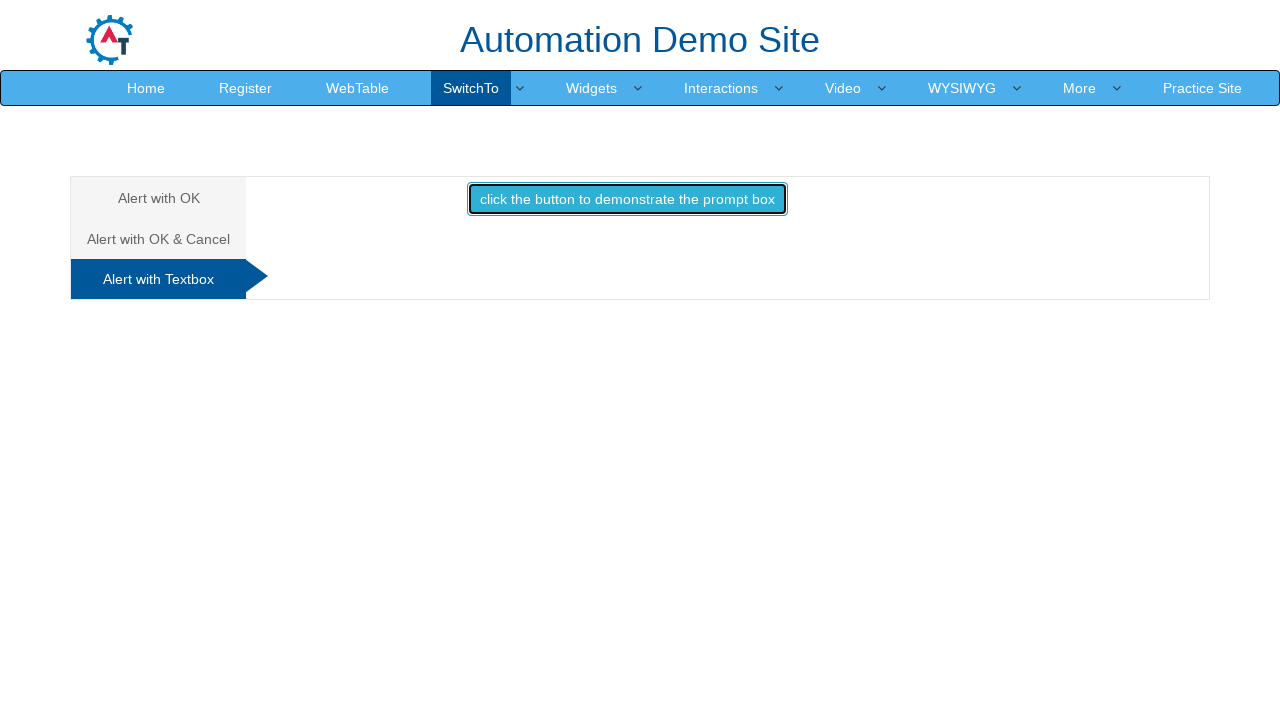

Set up dialog handler to accept prompt with text 'sneha'
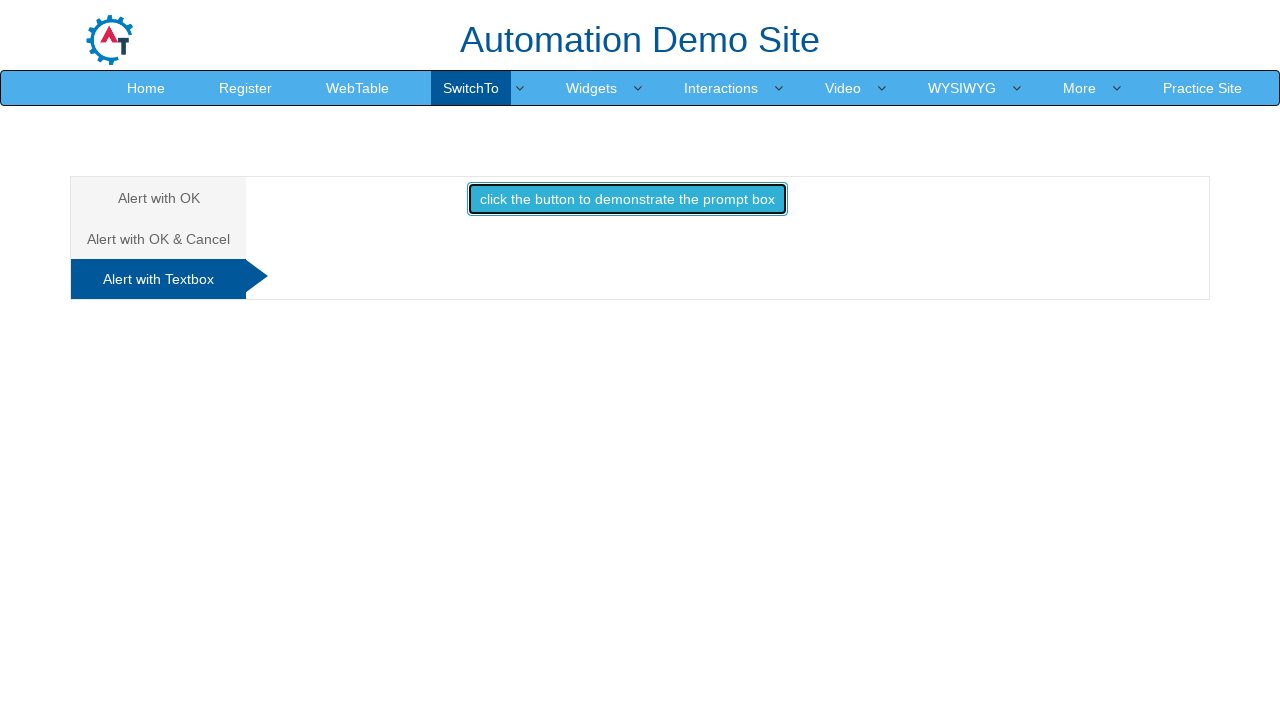

Re-clicked the button to trigger the prompt alert with handler active at (627, 199) on #Textbox button
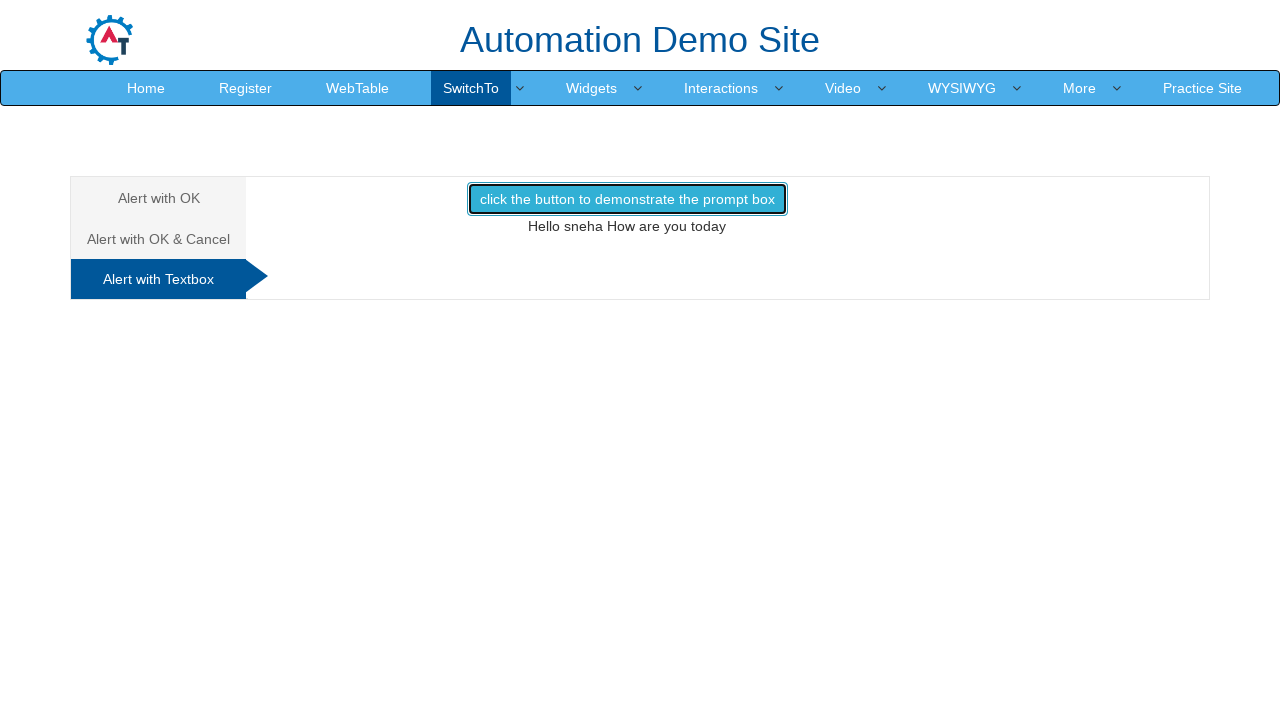

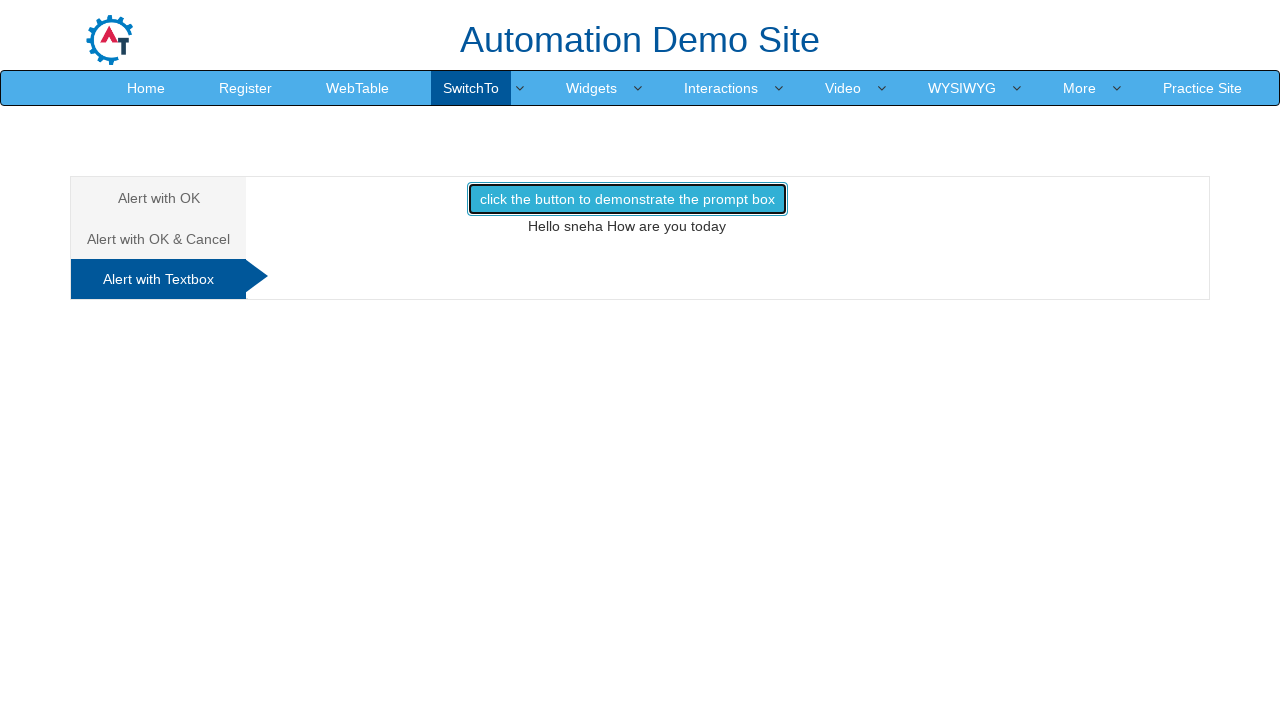